Navigates to Selenium Playground, clicks on Virtual DOM link, and verifies that the US timezone timer element is displayed on the page.

Starting URL: https://www.lambdatest.com/selenium-playground/

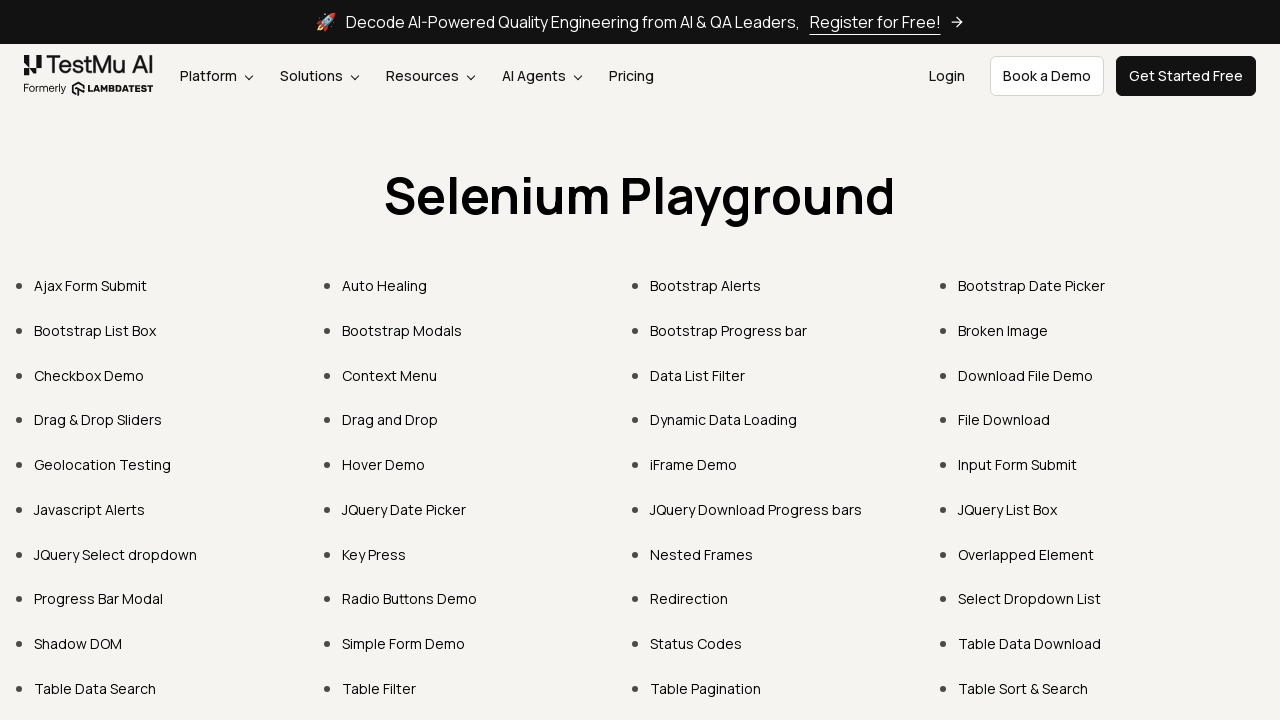

Clicked on Virtual DOM link at (380, 360) on xpath=//a[normalize-space()="Virtual DOM"]
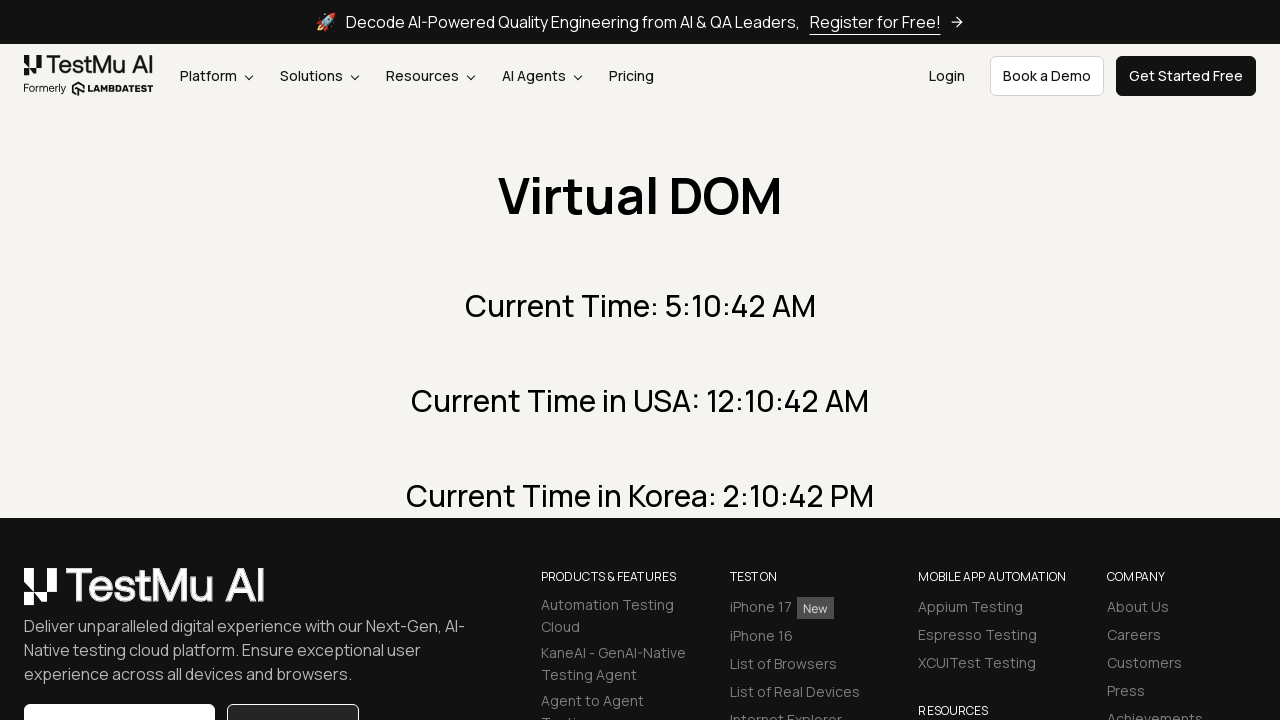

Verified US timezone countdown timer element is displayed on the page
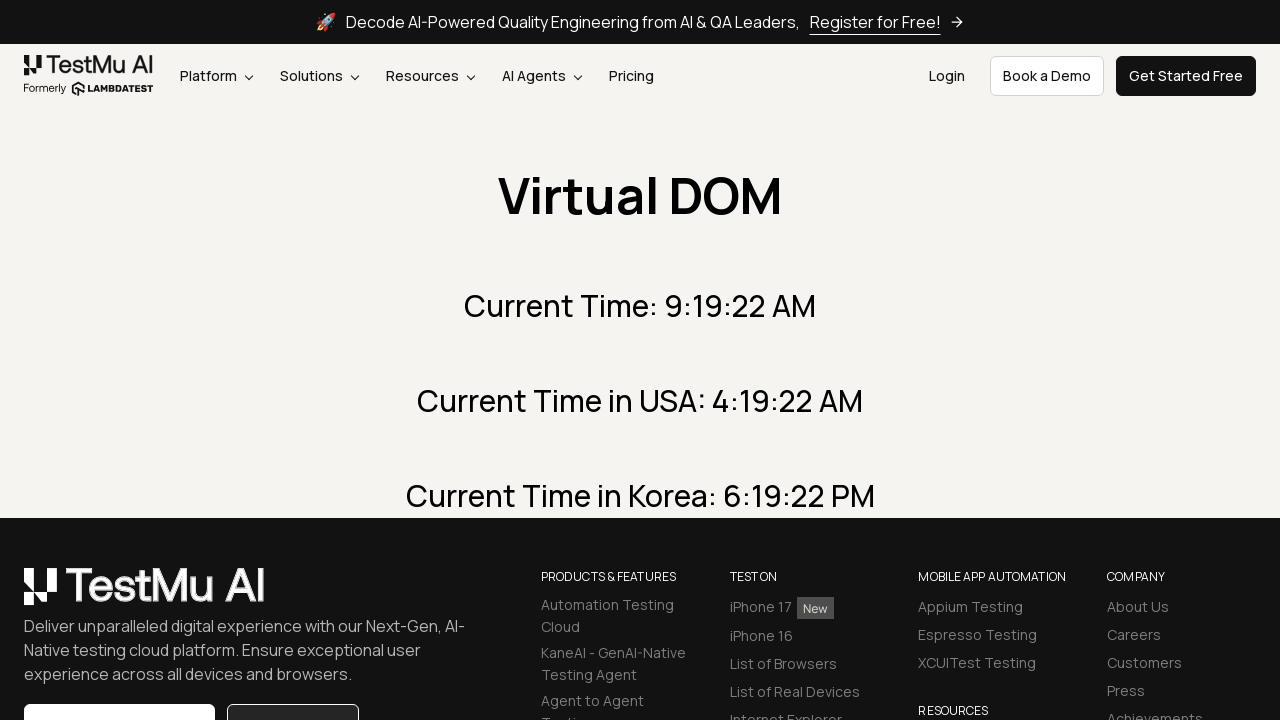

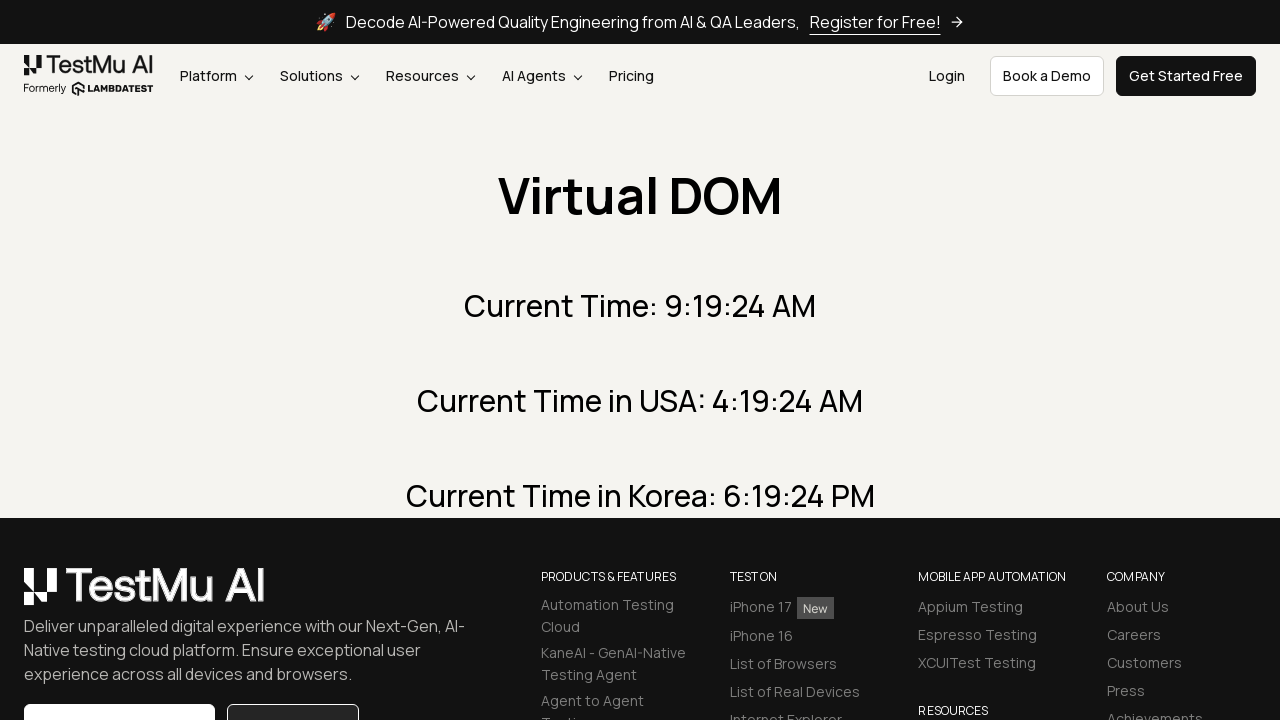